Tests radio button functionality by clicking through each enabled radio button and verifying selection

Starting URL: https://qa-practice.netlify.app/radiobuttons

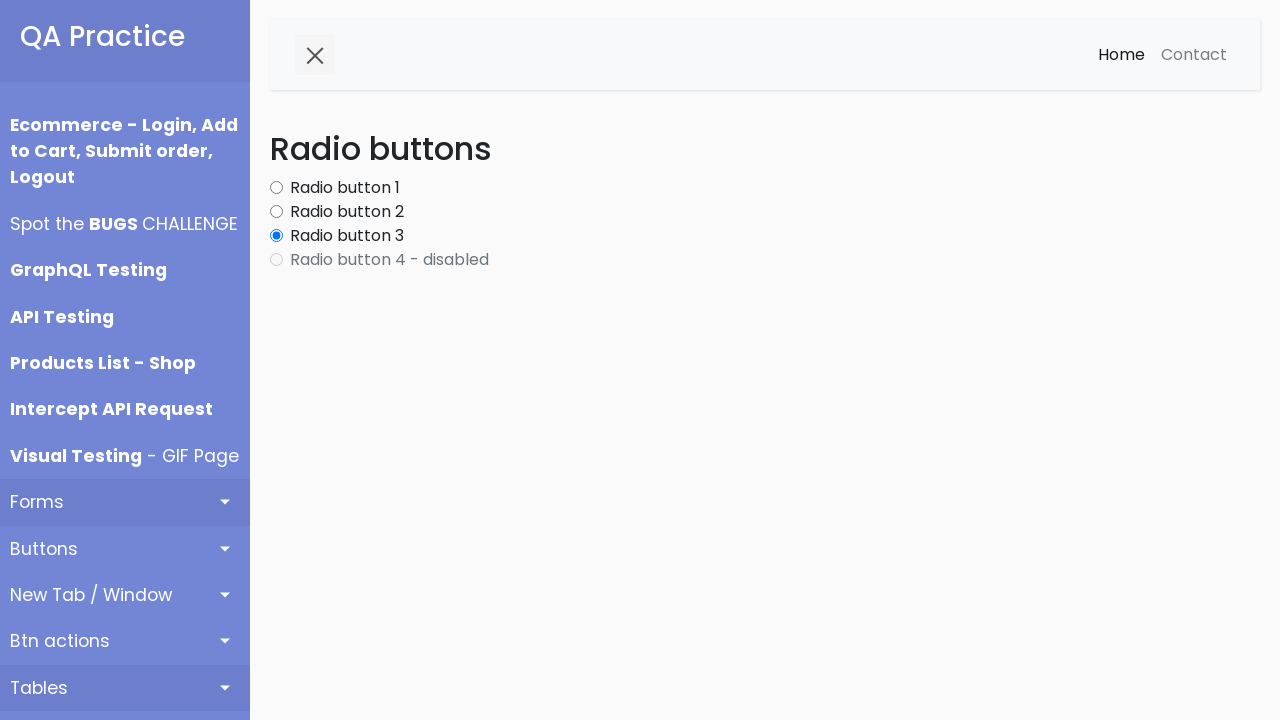

Waited for radio buttons to load
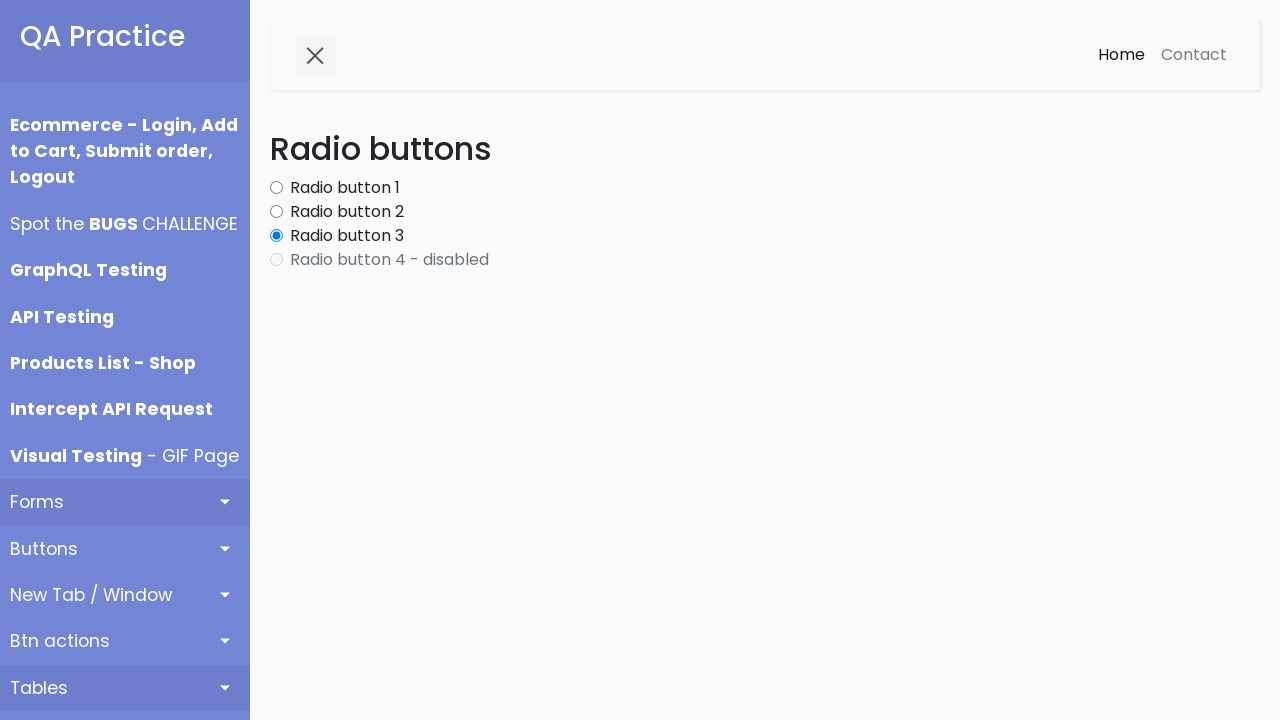

Located all radio button elements
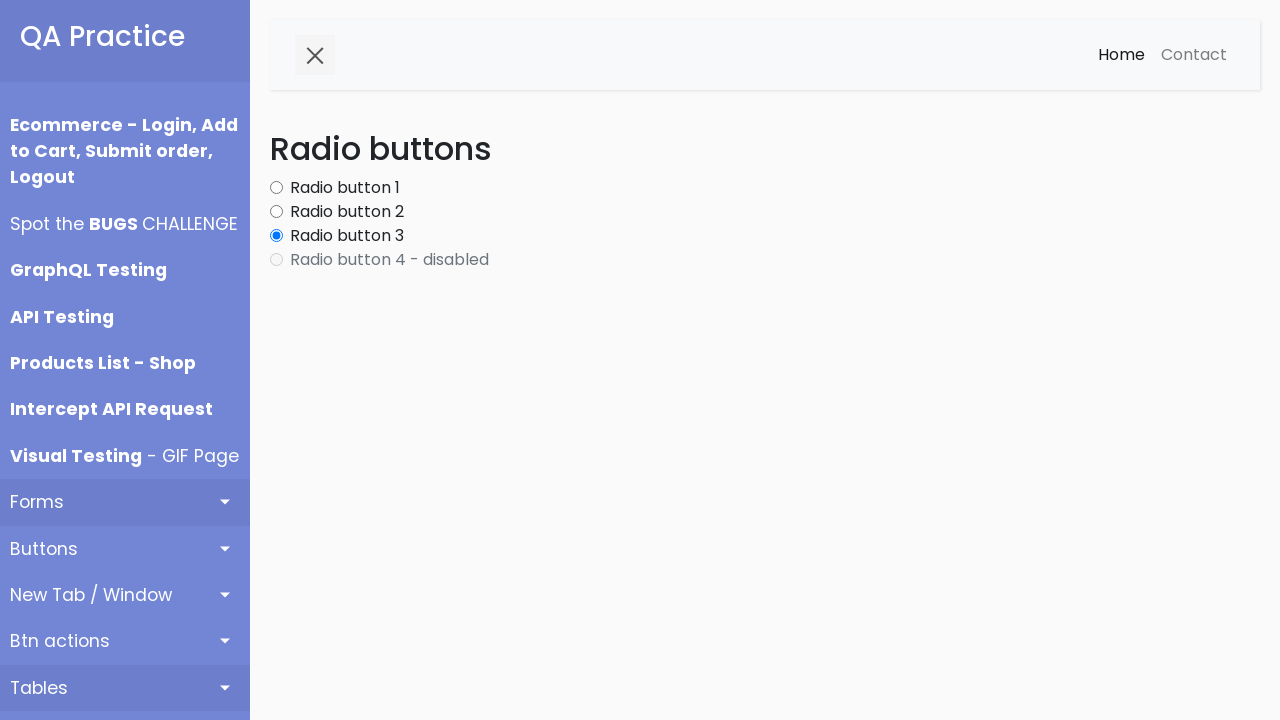

Found 4 radio buttons on the page
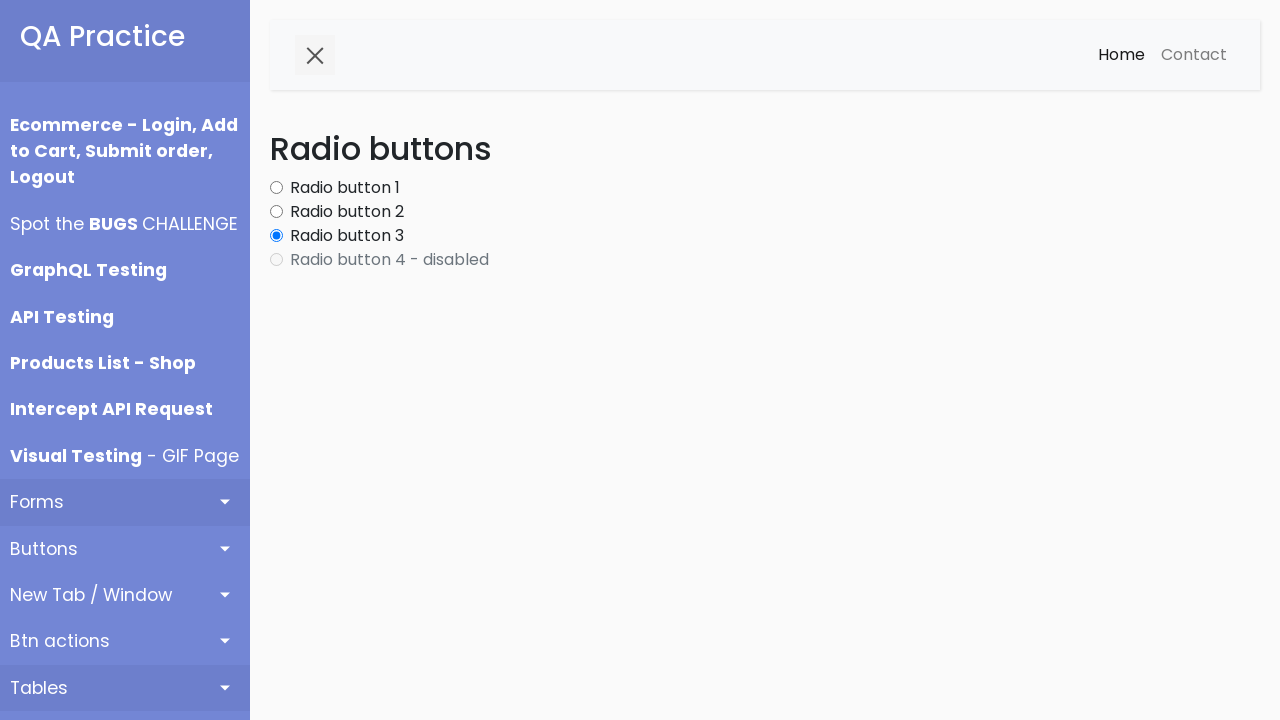

Retrieved radio button 1 of 4
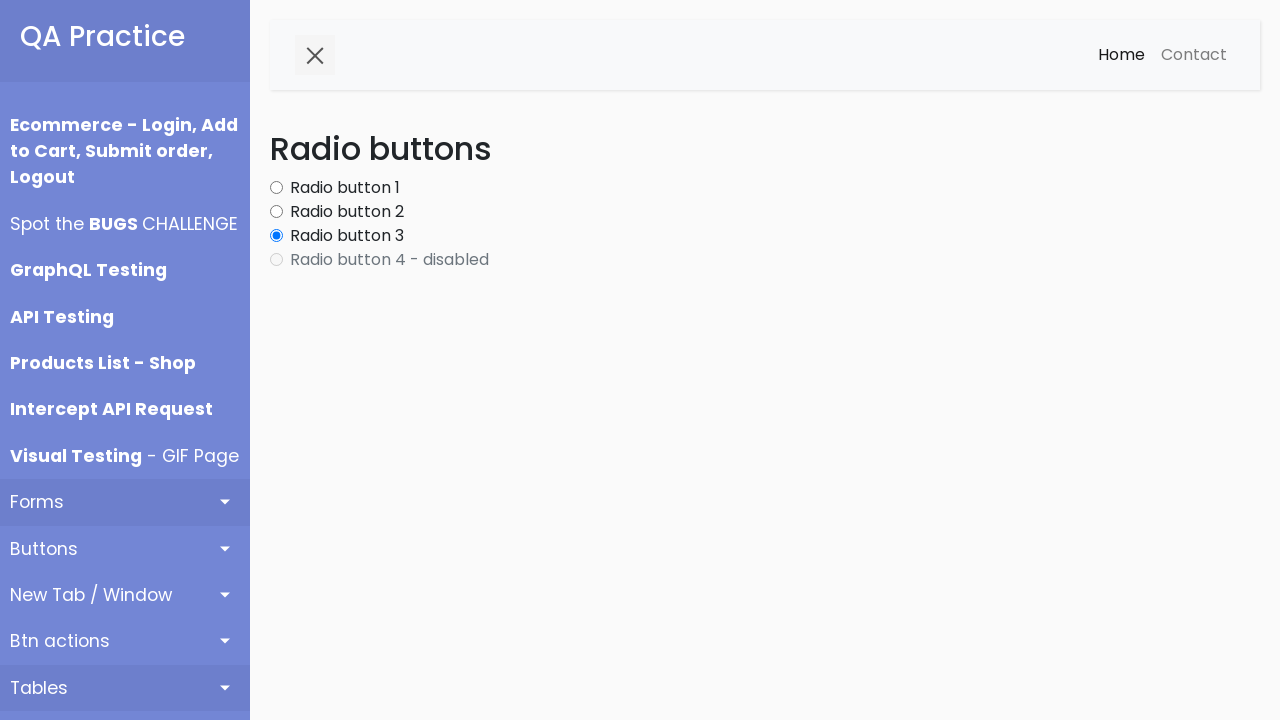

Clicked enabled radio button 1 at (276, 188) on .form-check-input >> nth=0
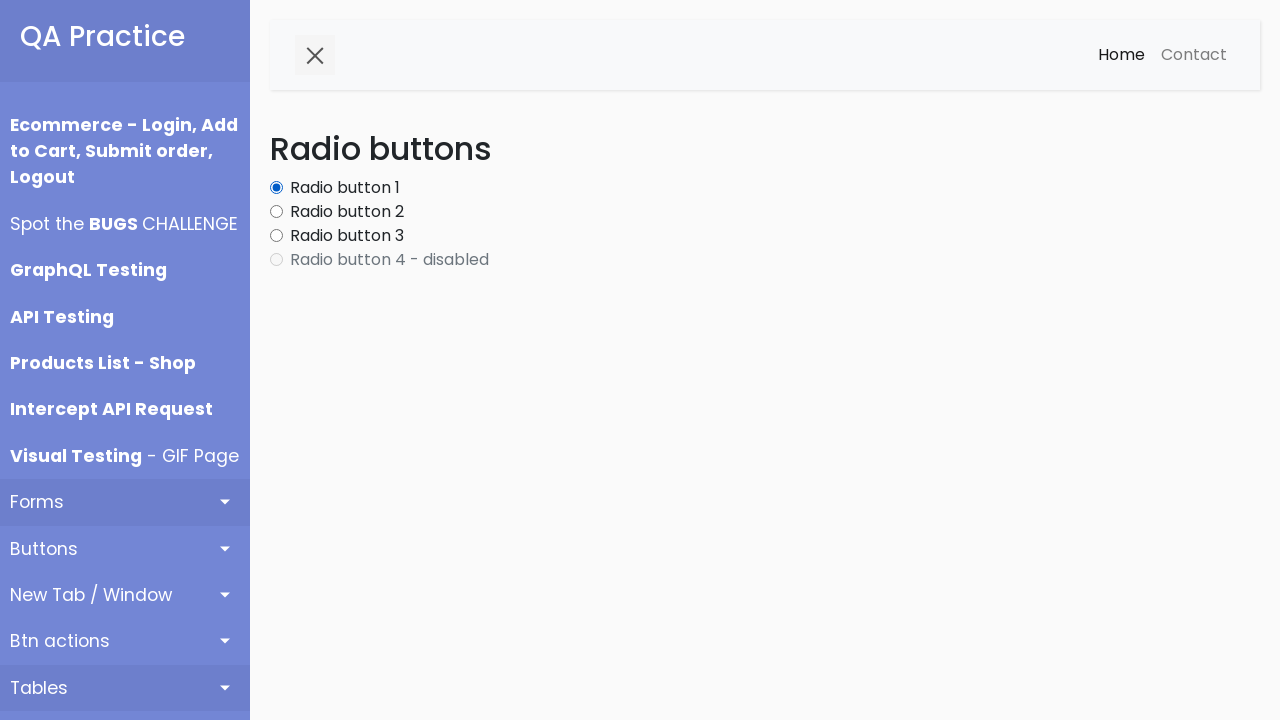

Waited 200ms after clicking radio button 1
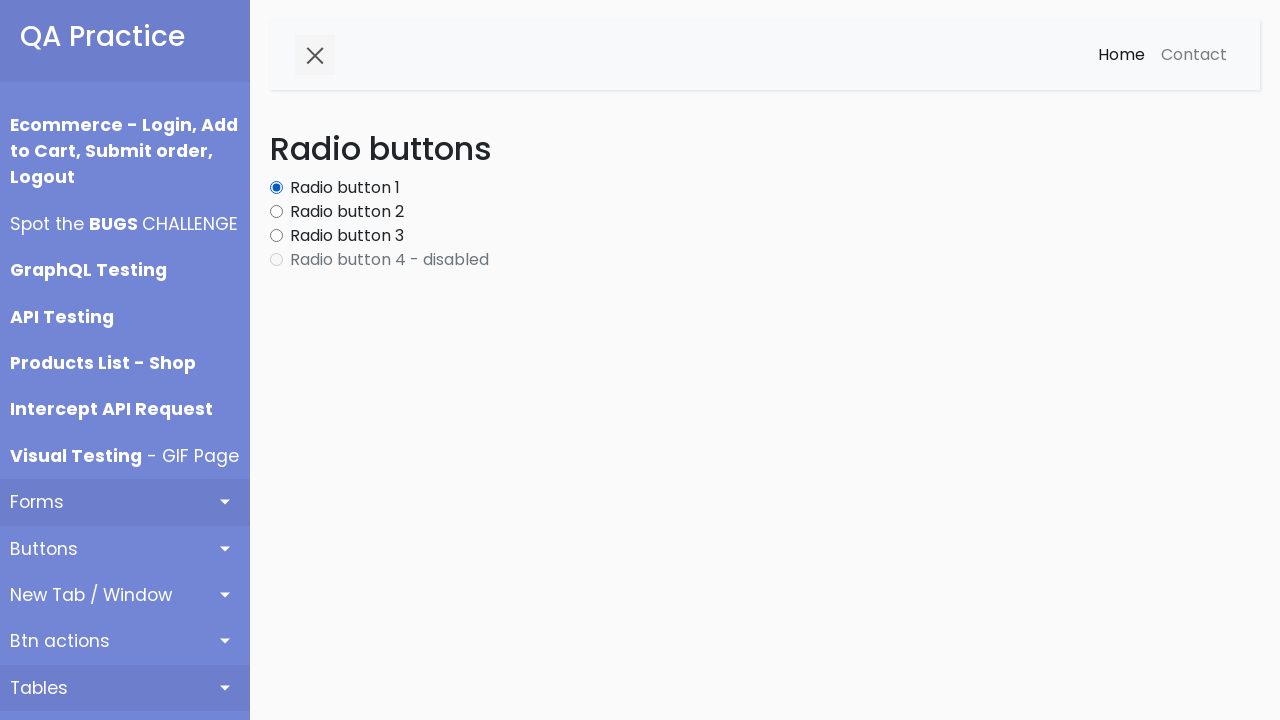

Retrieved radio button 2 of 4
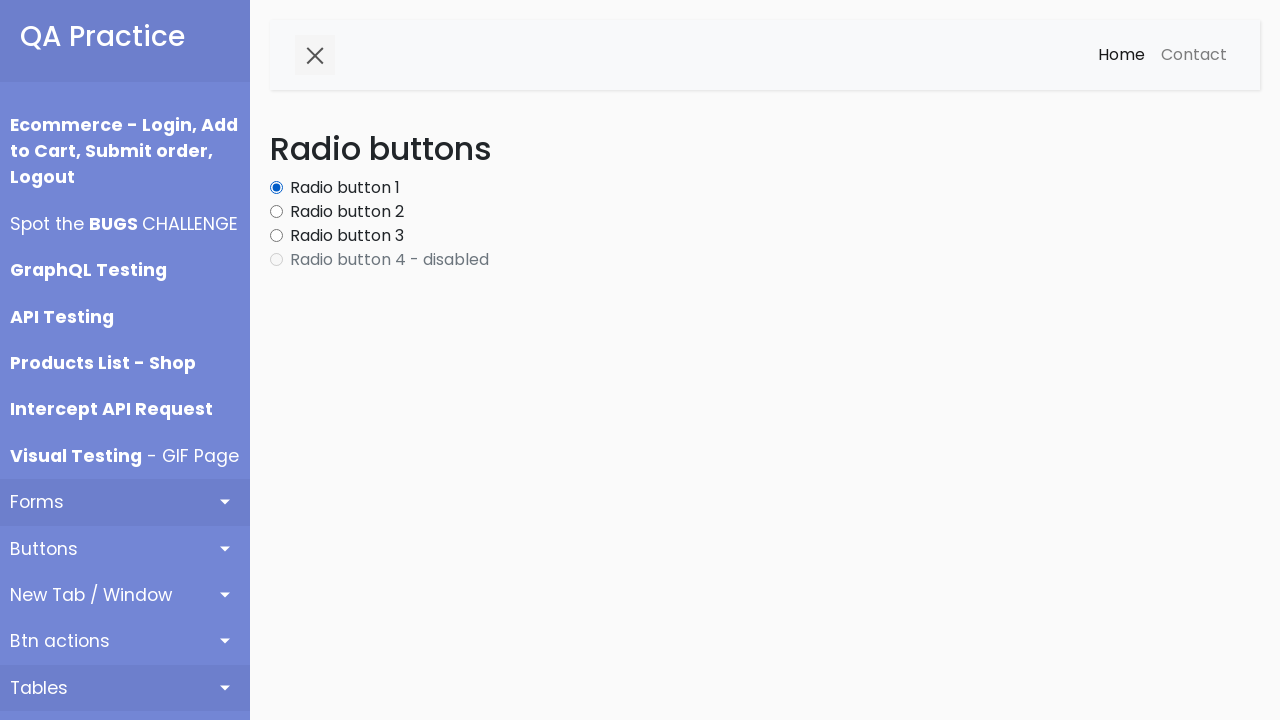

Clicked enabled radio button 2 at (276, 212) on .form-check-input >> nth=1
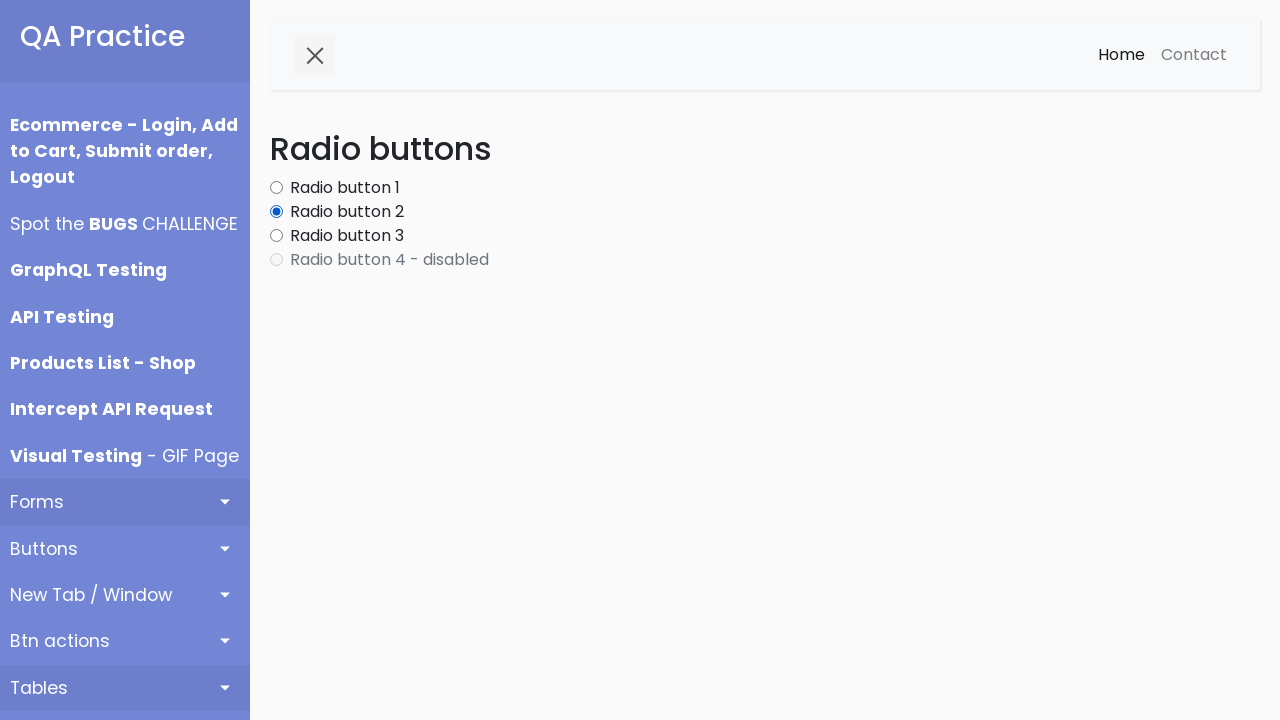

Waited 200ms after clicking radio button 2
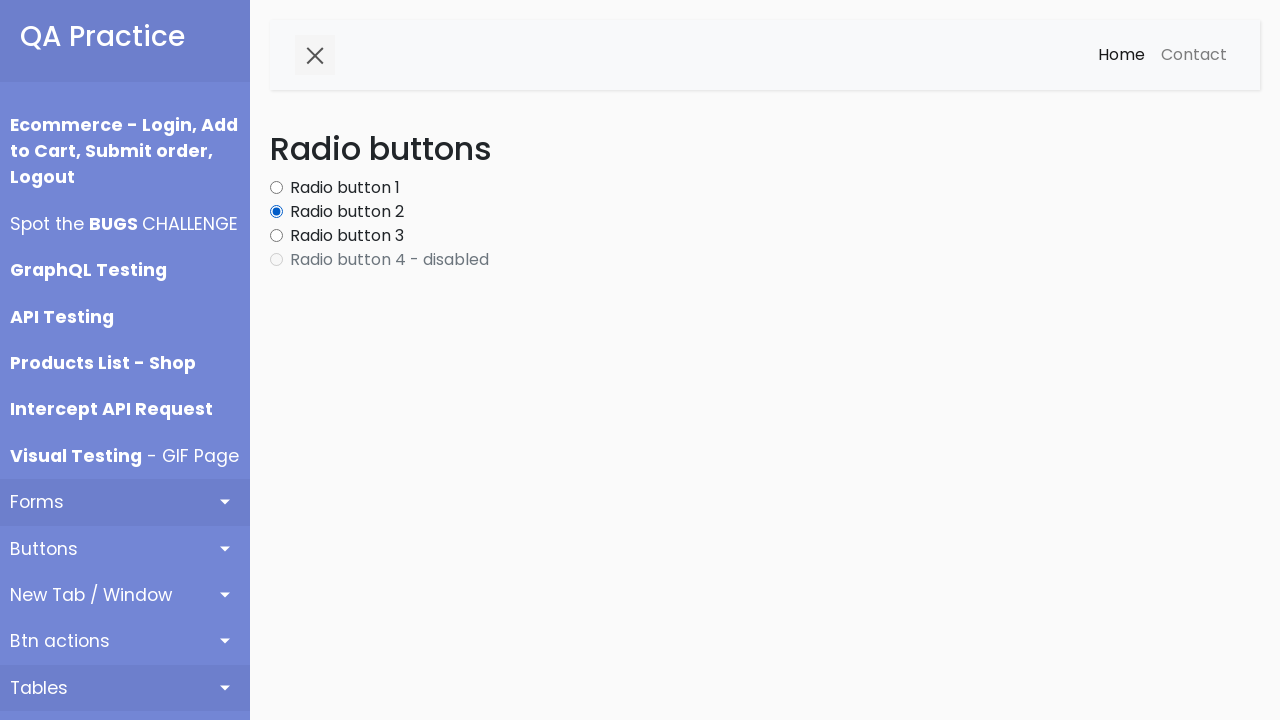

Retrieved radio button 3 of 4
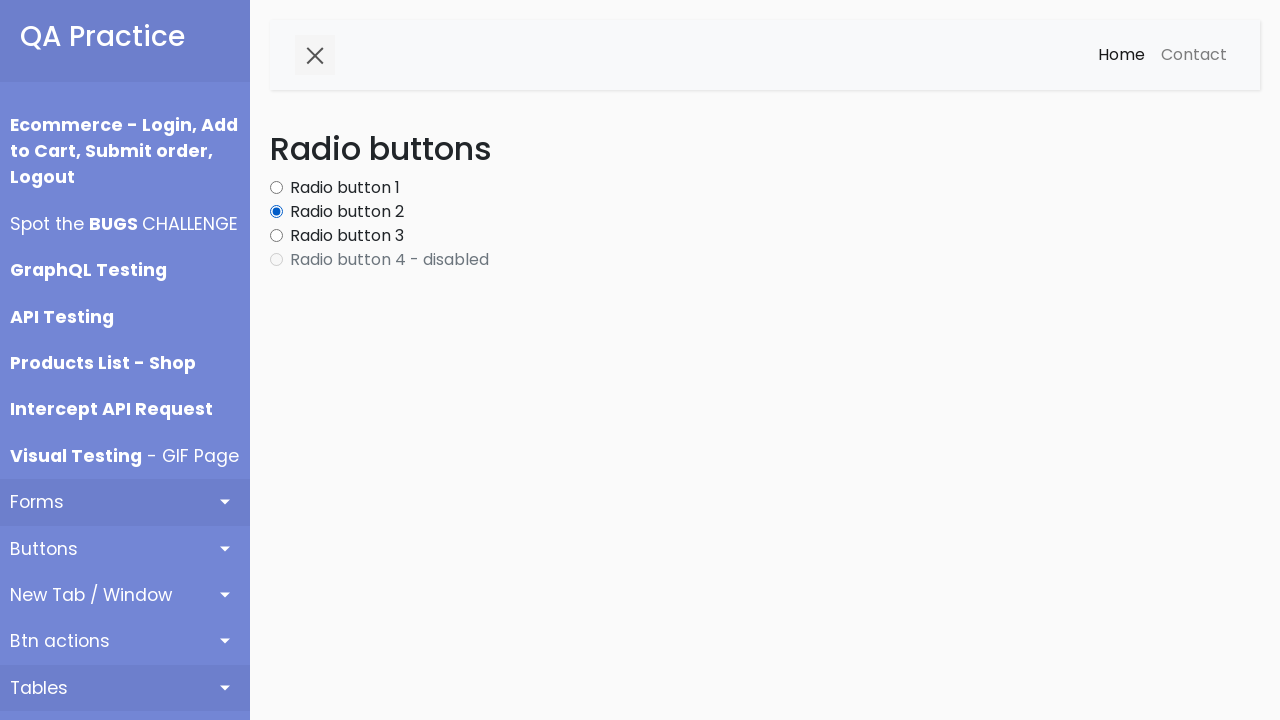

Clicked enabled radio button 3 at (276, 236) on .form-check-input >> nth=2
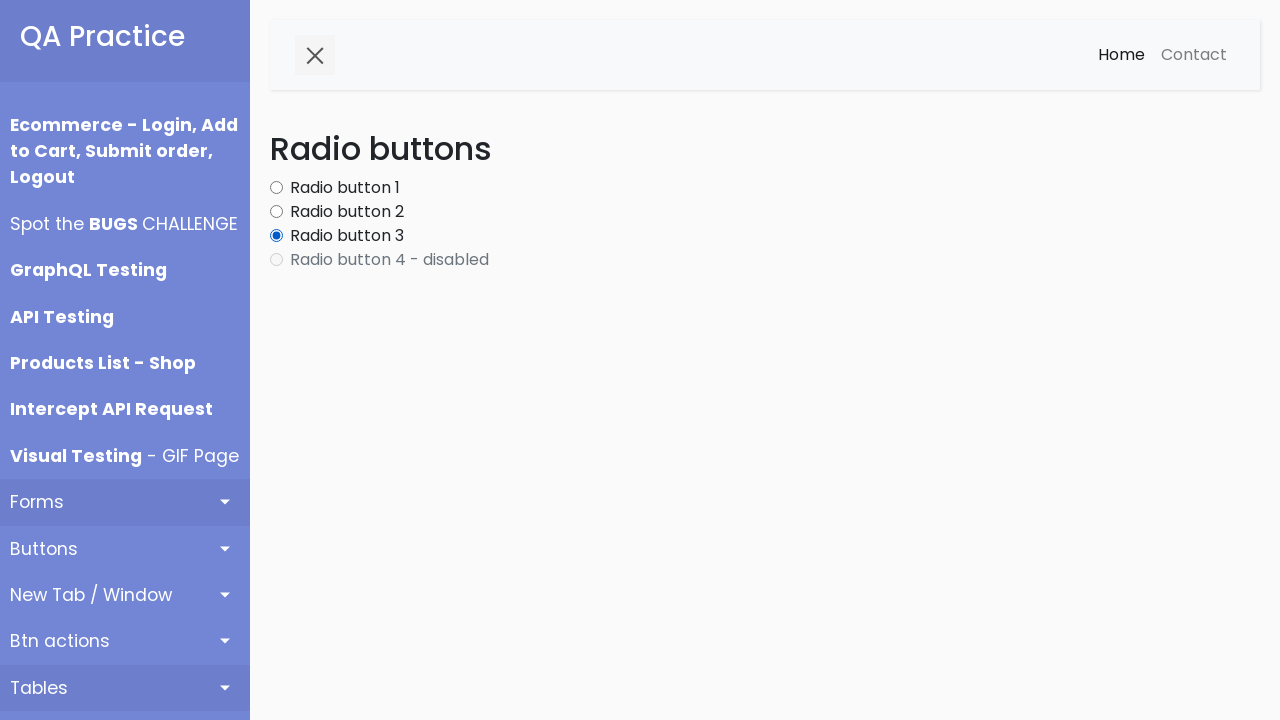

Waited 200ms after clicking radio button 3
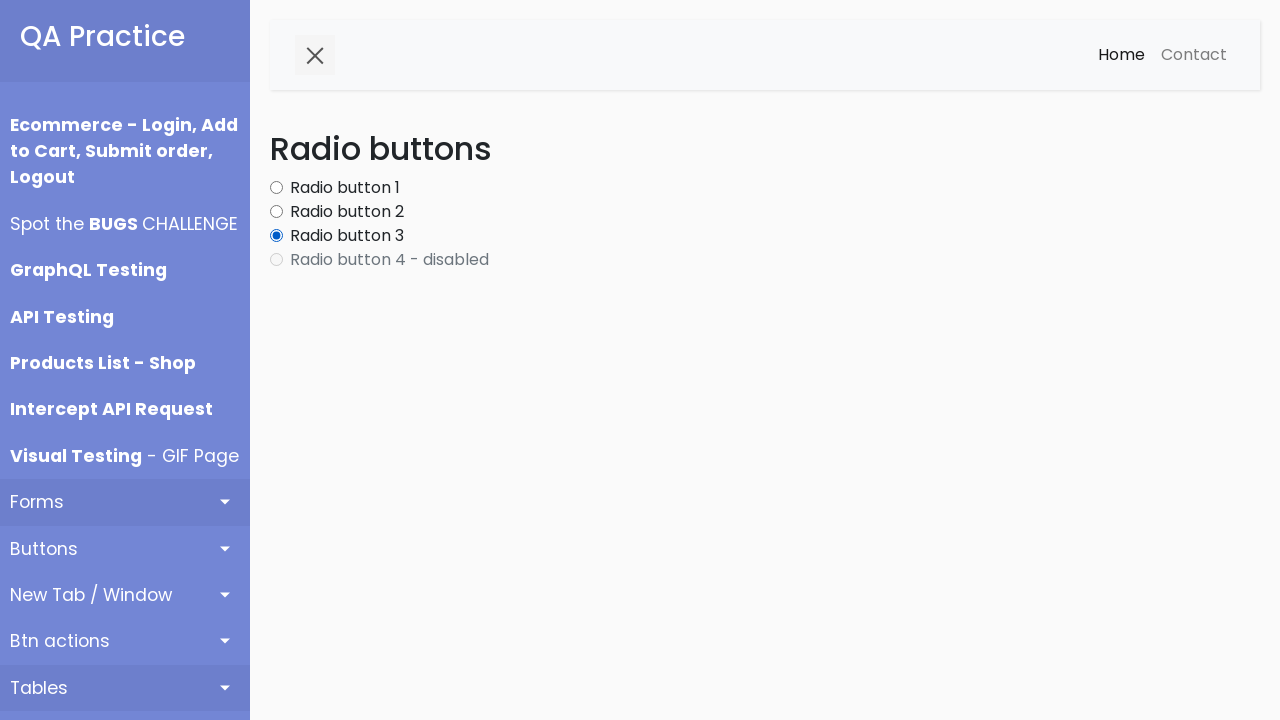

Retrieved radio button 4 of 4
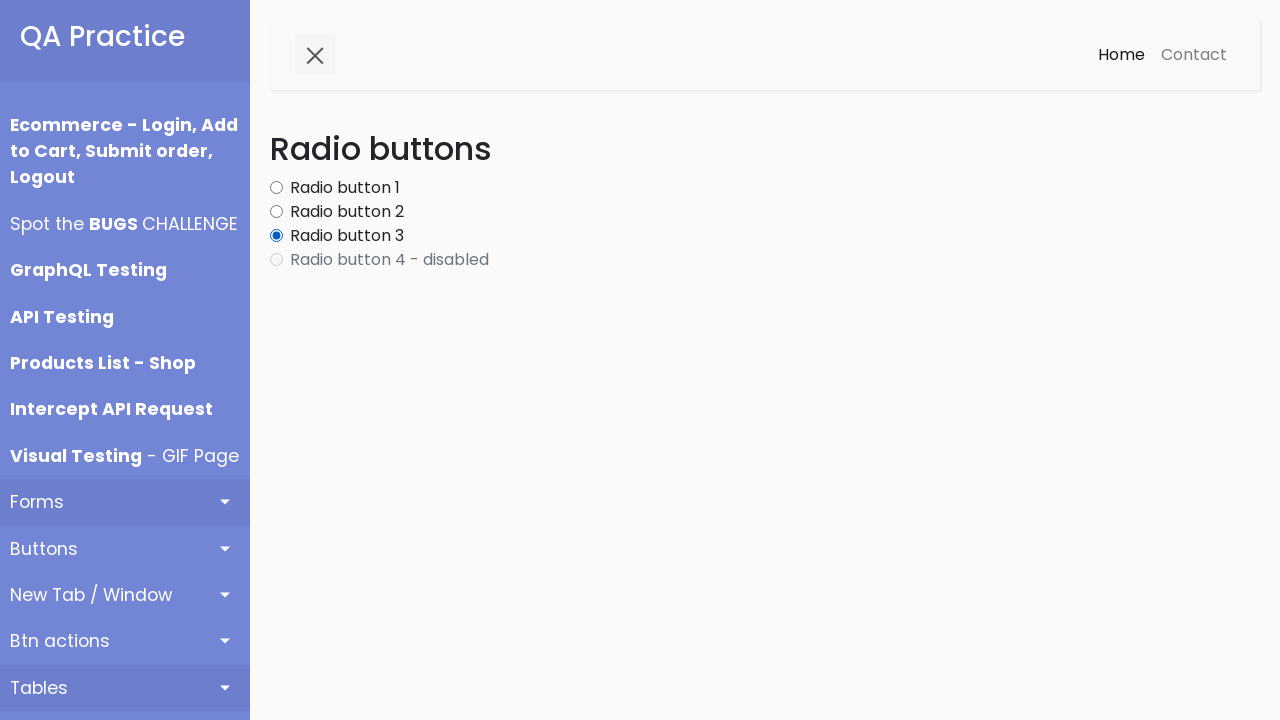

Radio button 4 is disabled, skipped
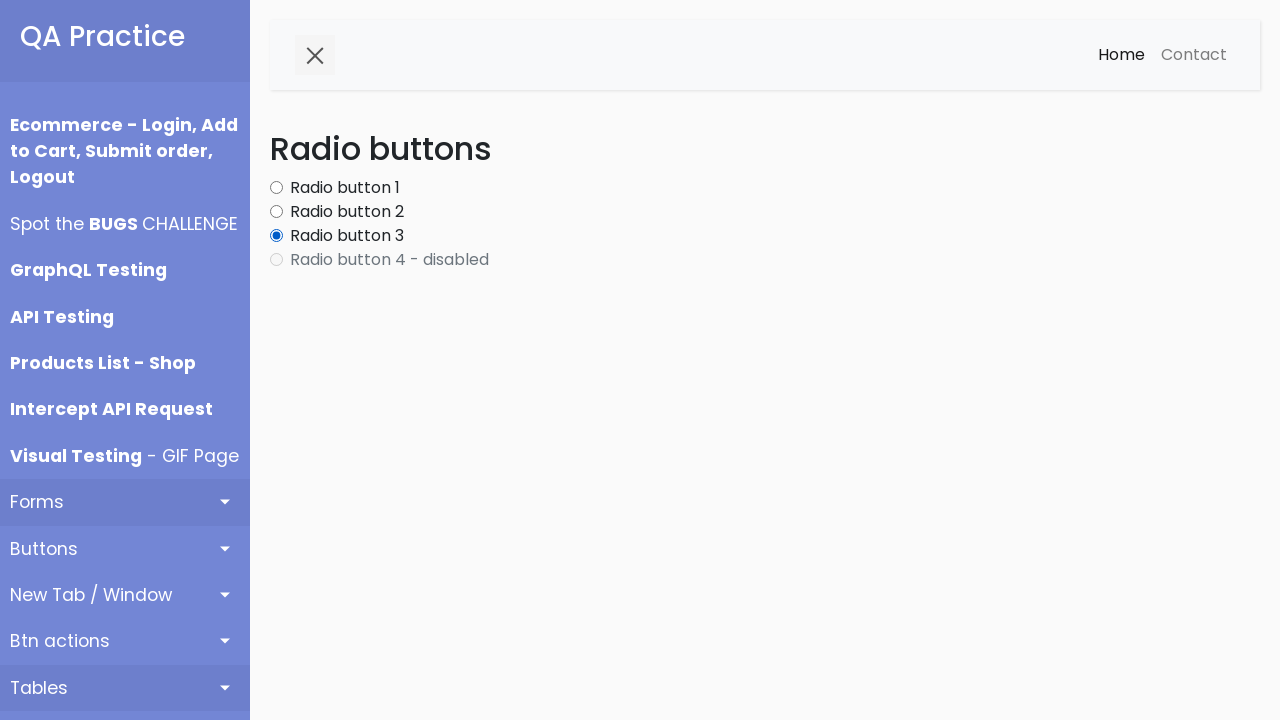

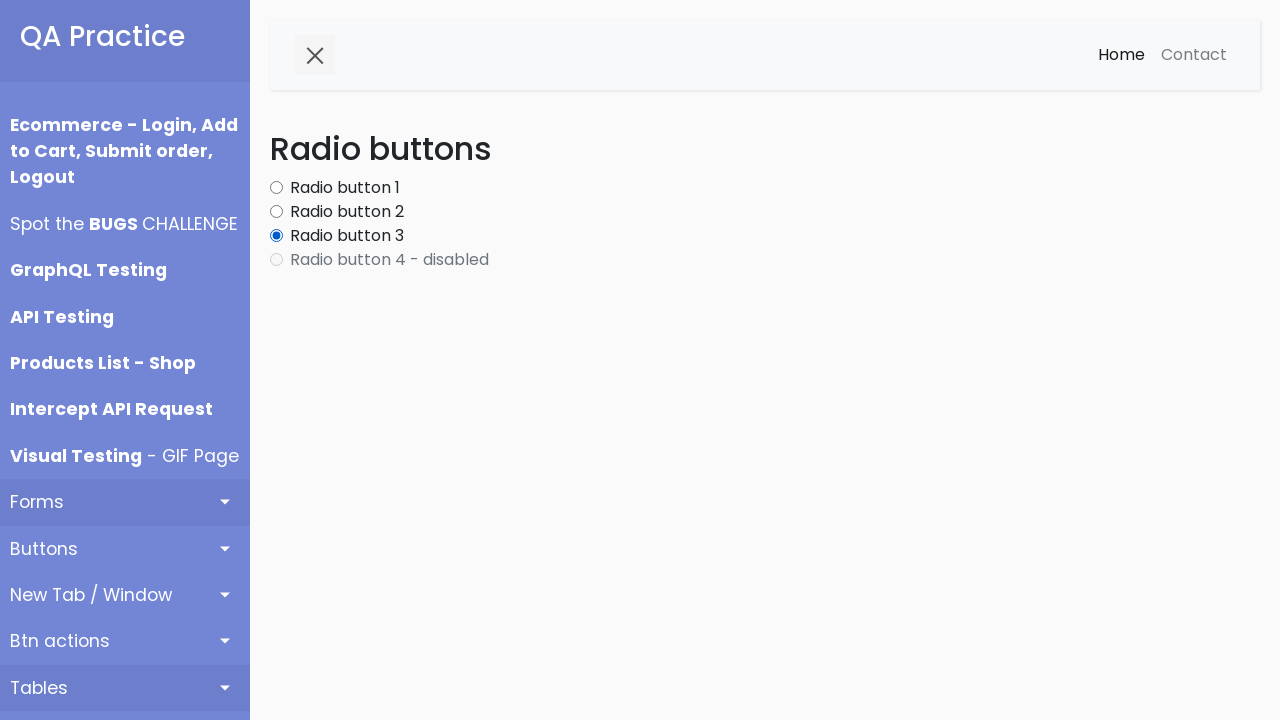